Navigates to a product page and then clicks the logo to return to the home page

Starting URL: https://intershop5.skillbox.ru/

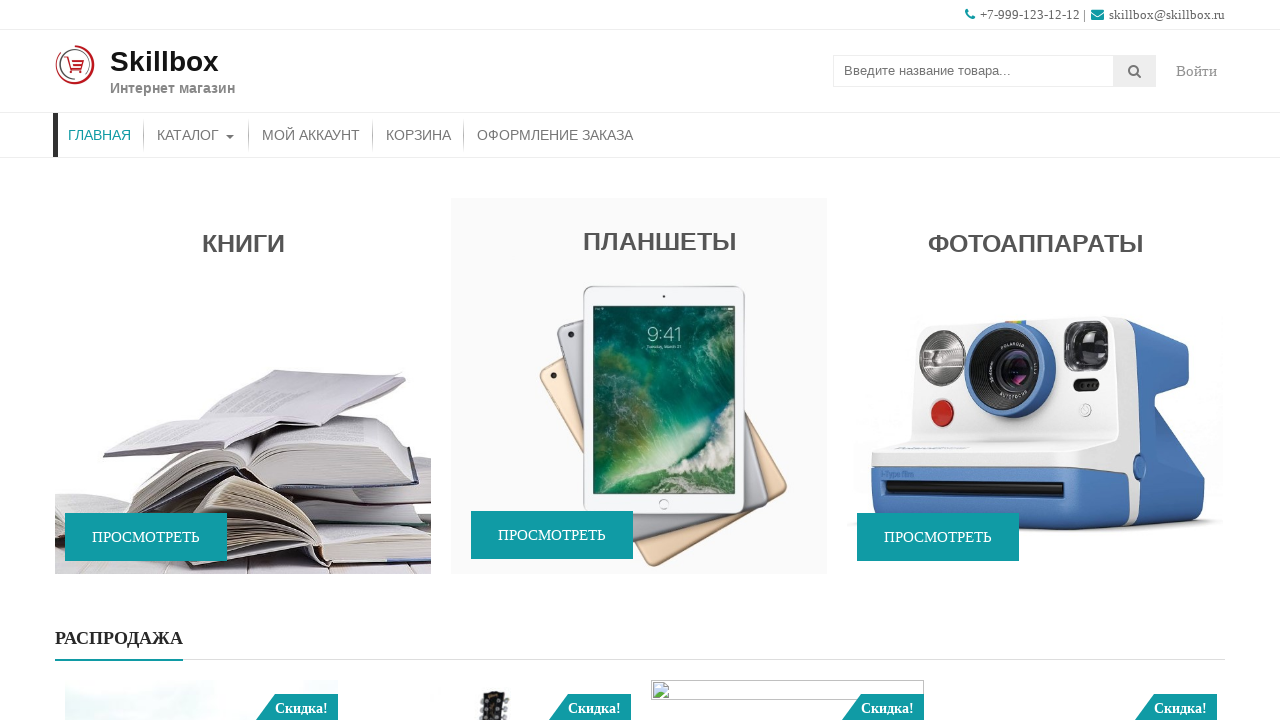

Clicked 'On Sale' block to navigate away from home page at (640, 360) on div.promo-widget-wrap-full
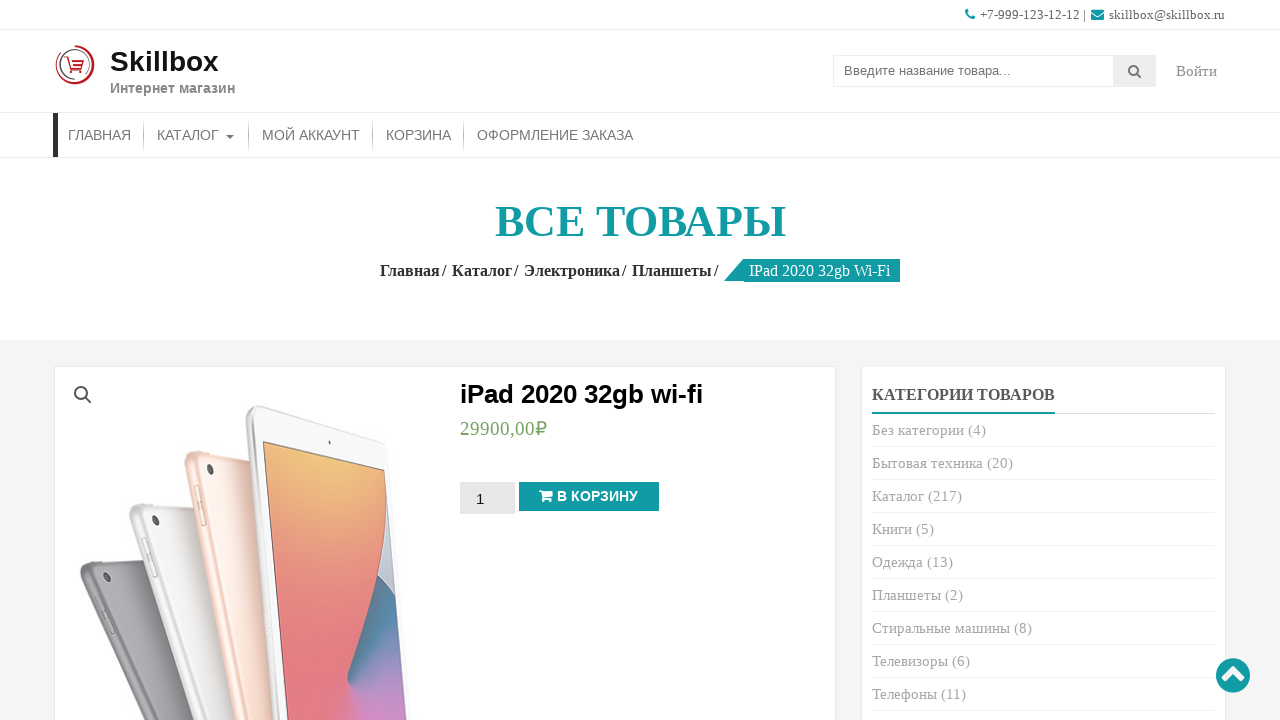

Clicked Skillbox logo to return to home page at (75, 65) on #site-branding a
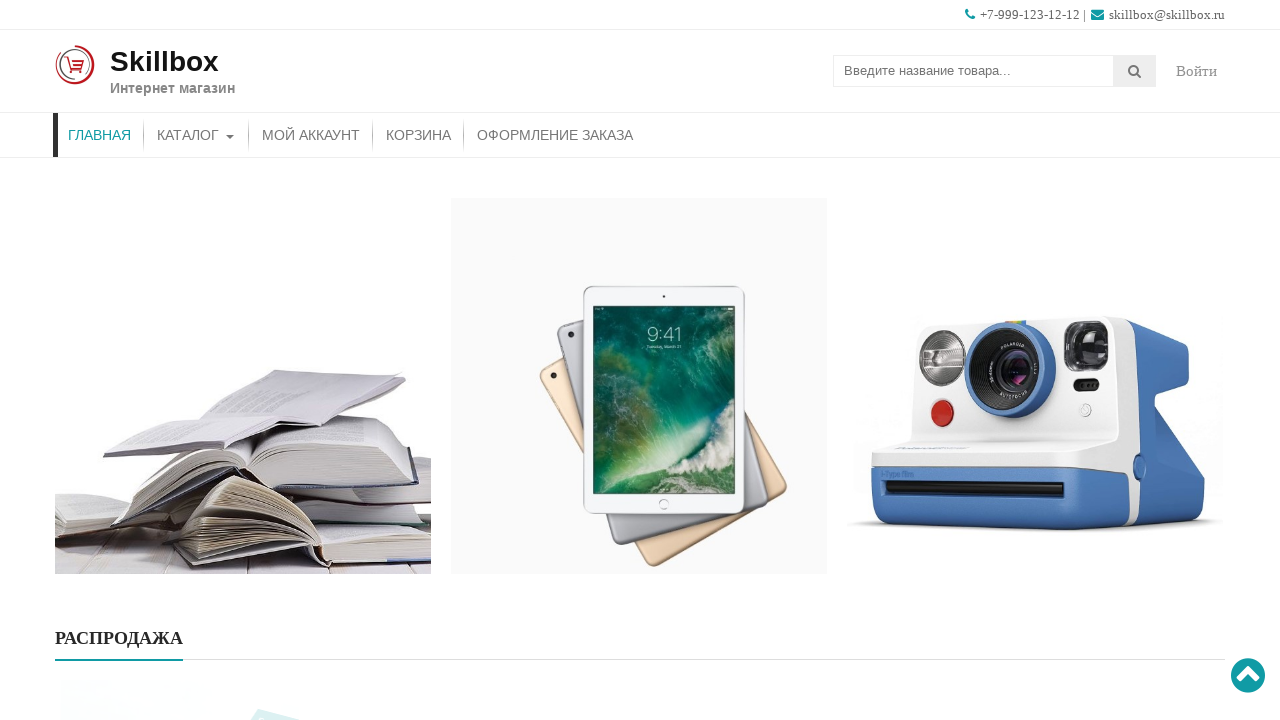

Waited for home page promo section to load
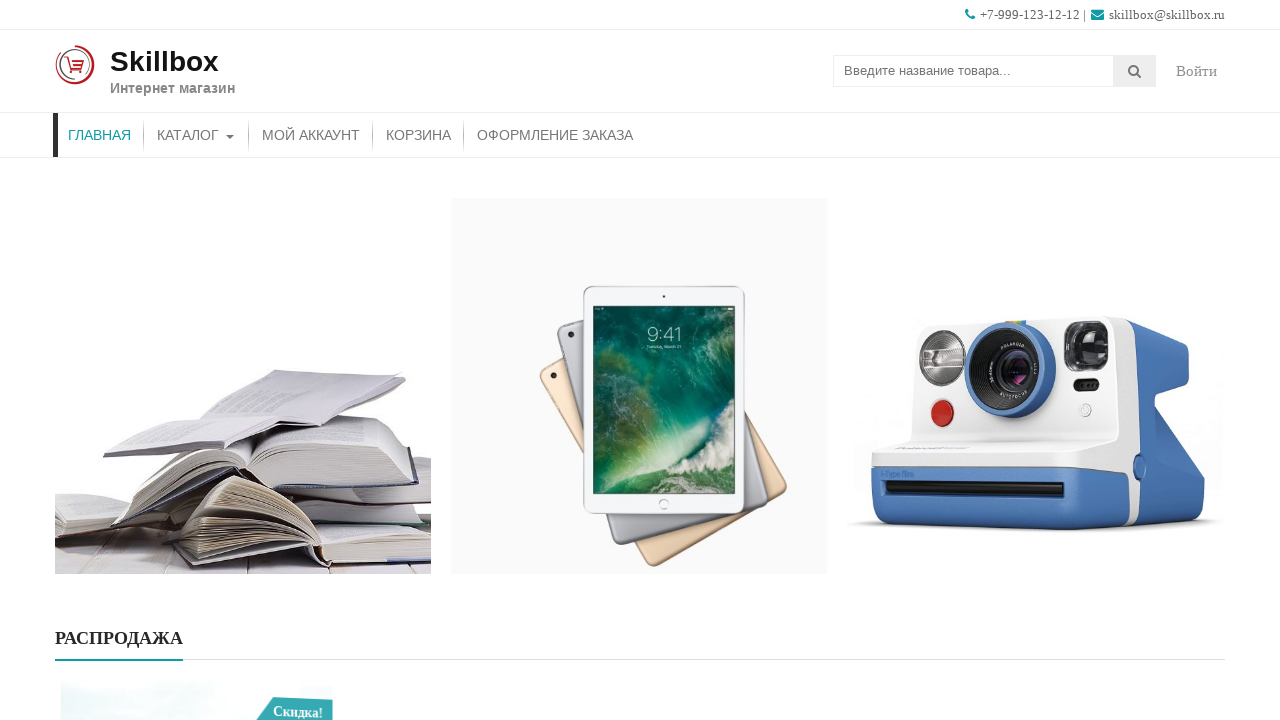

Verified home page promo section is visible
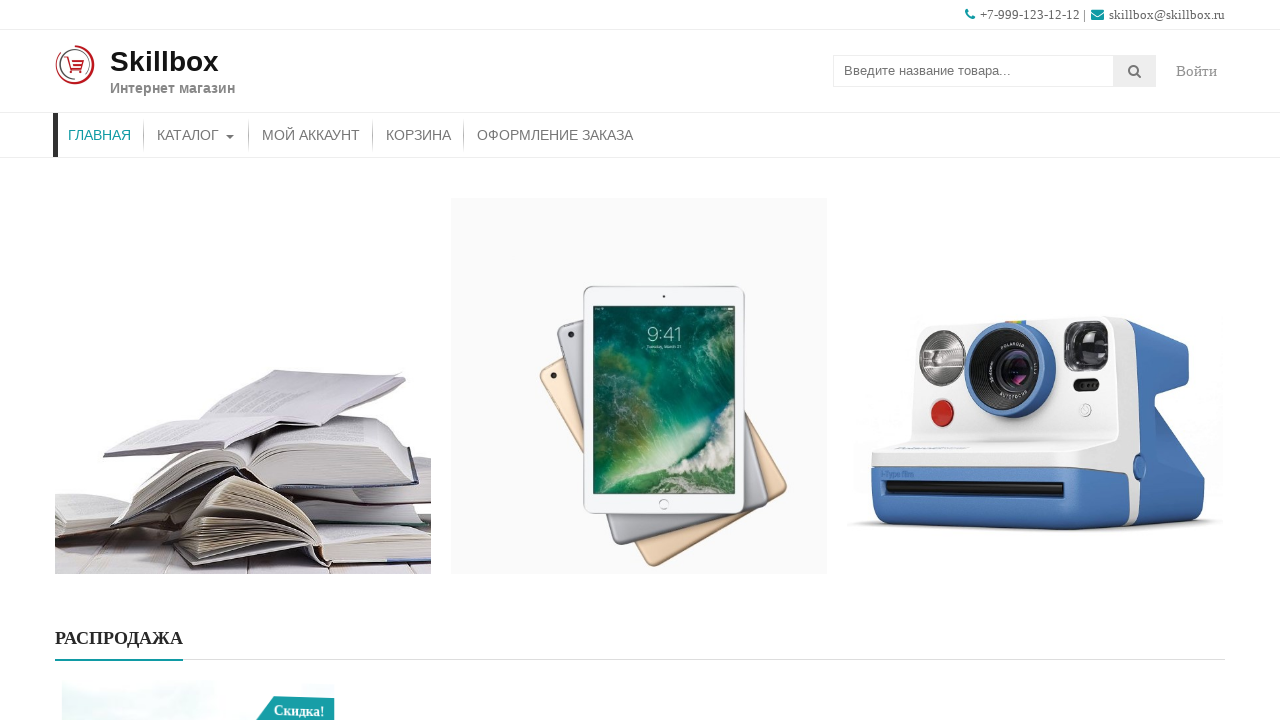

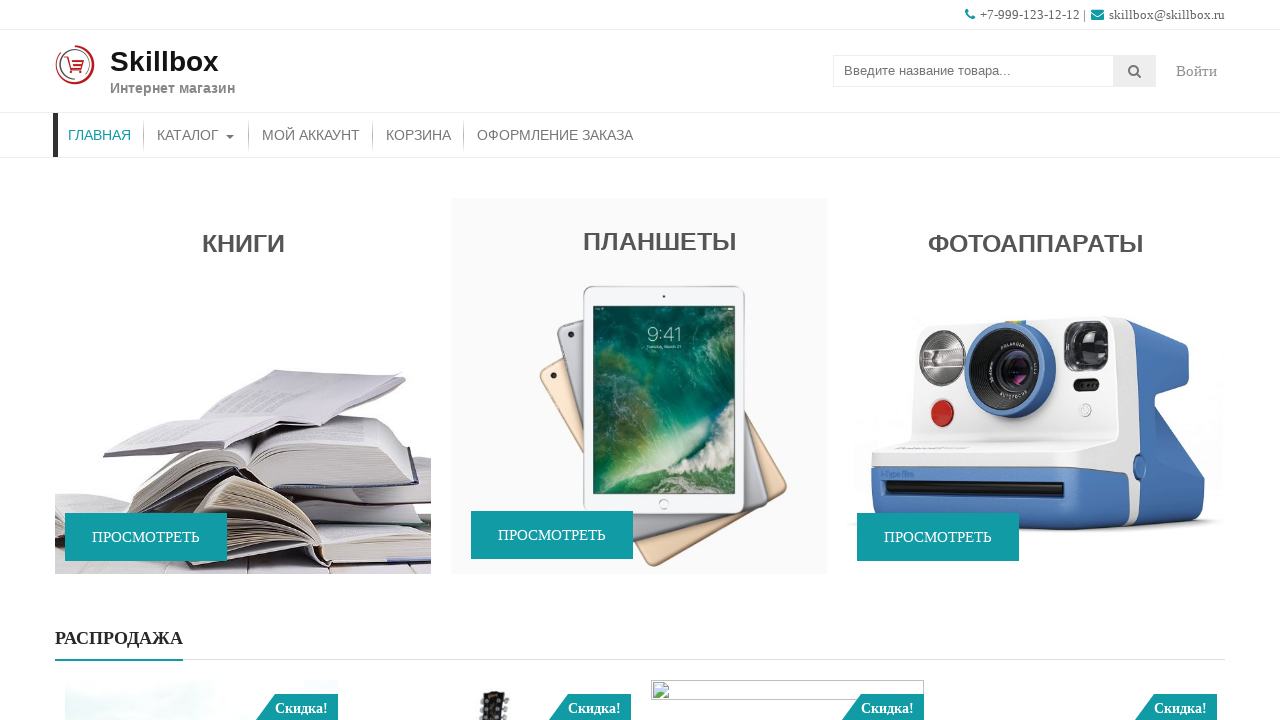